Navigates to the MyIP API endpoint and verifies that the page loads with IP information displayed in the body

Starting URL: https://api.myip.com

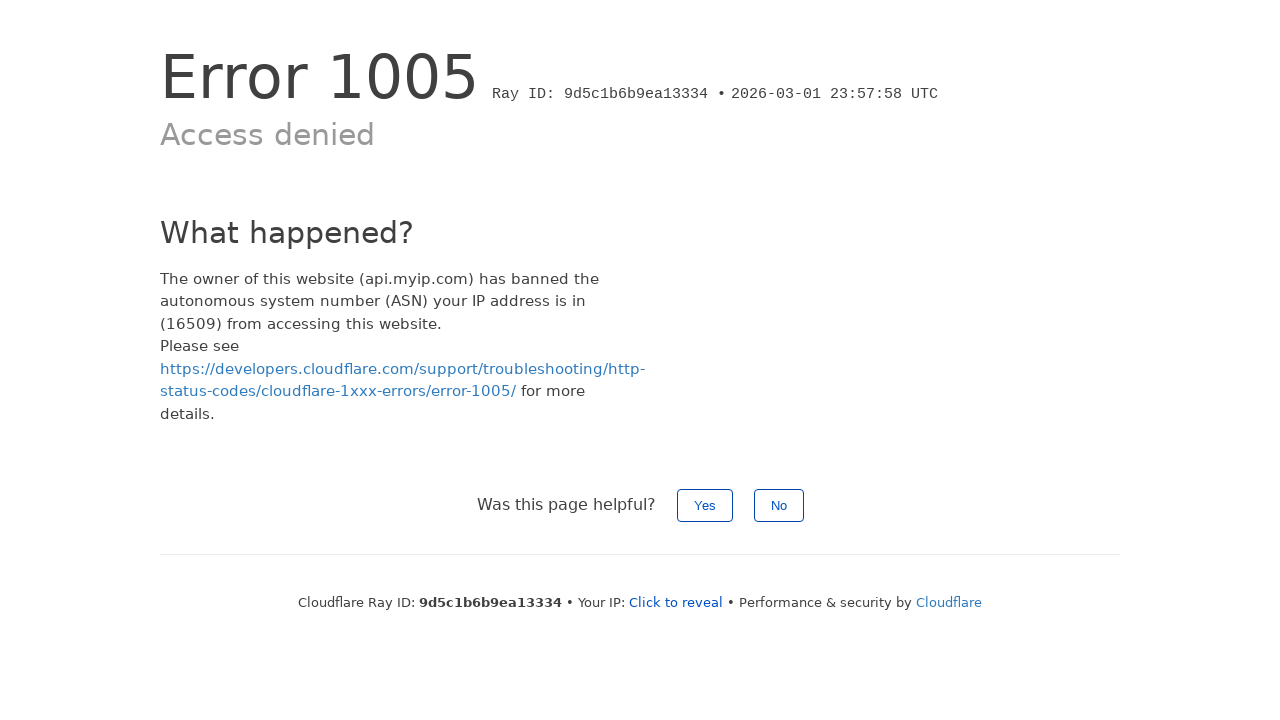

Navigated to MyIP API endpoint at https://api.myip.com
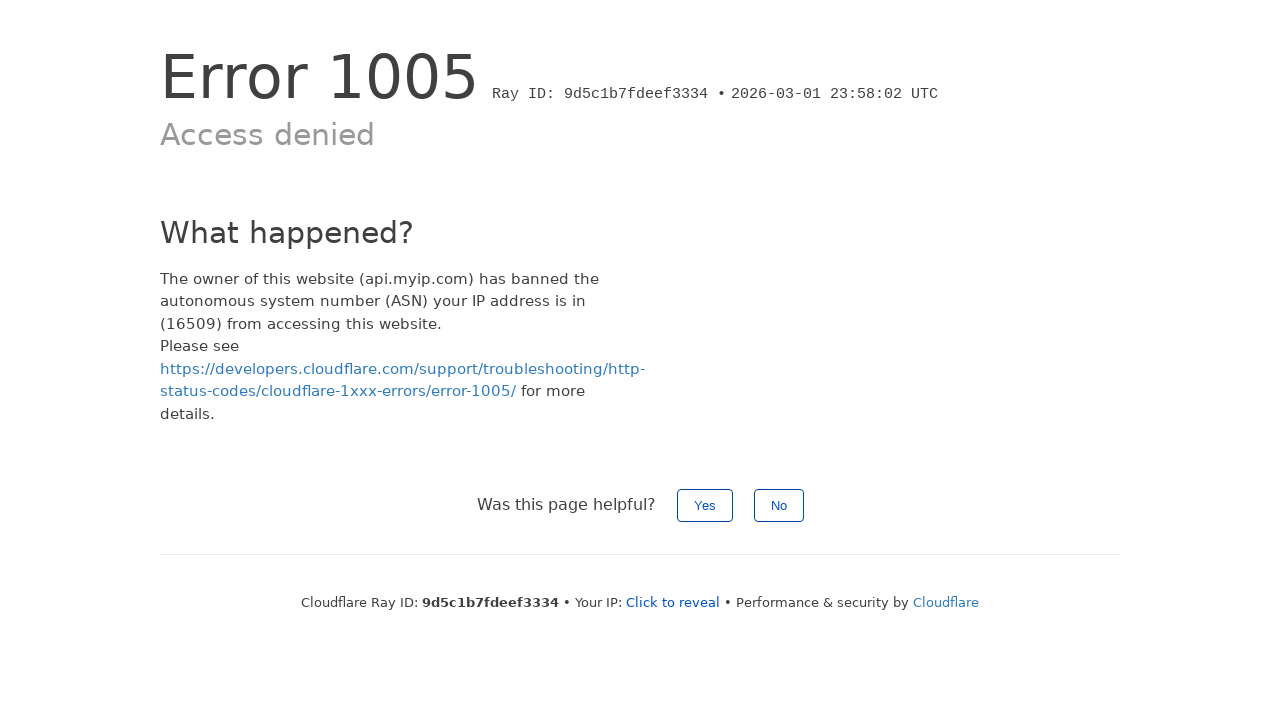

Body element loaded
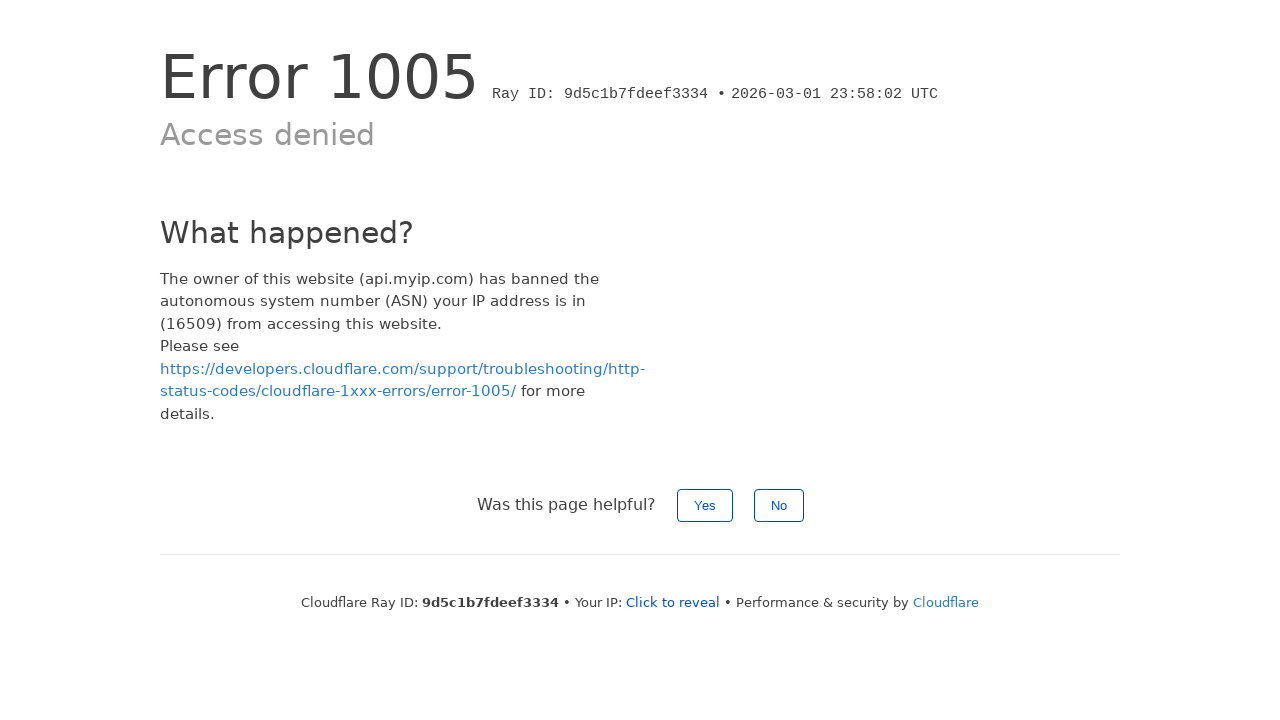

Verified IP information is present in page body
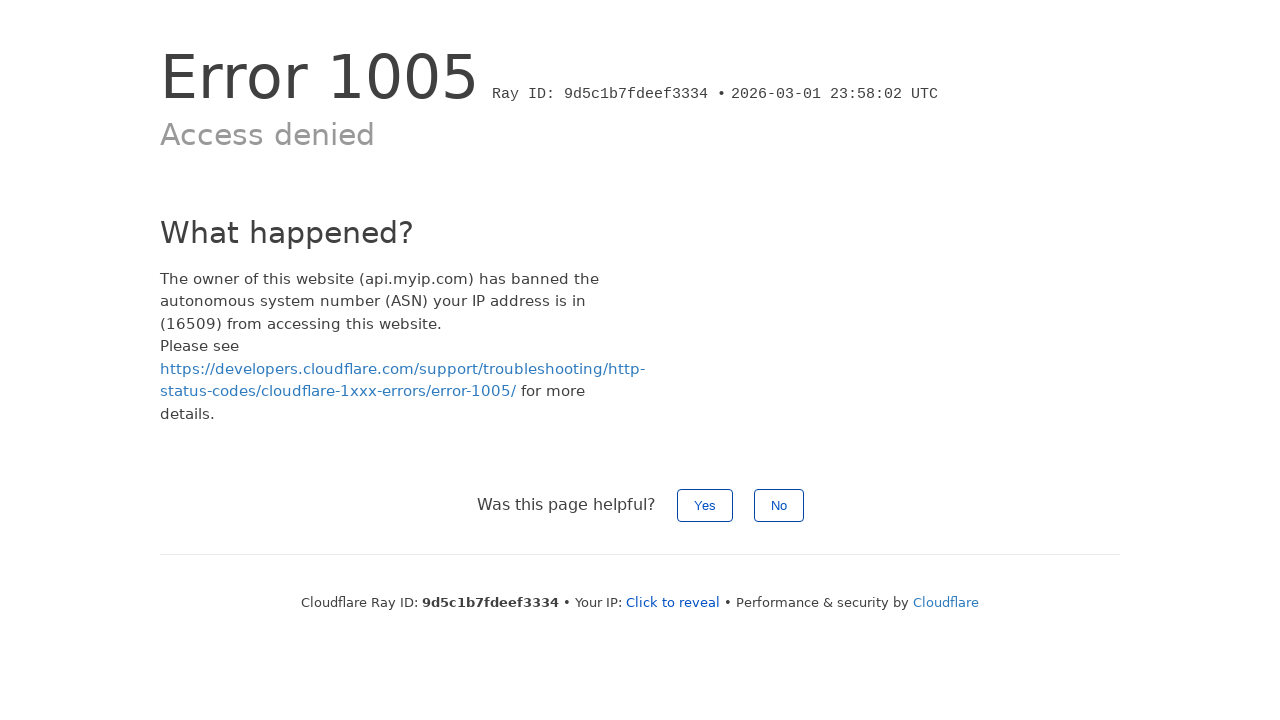

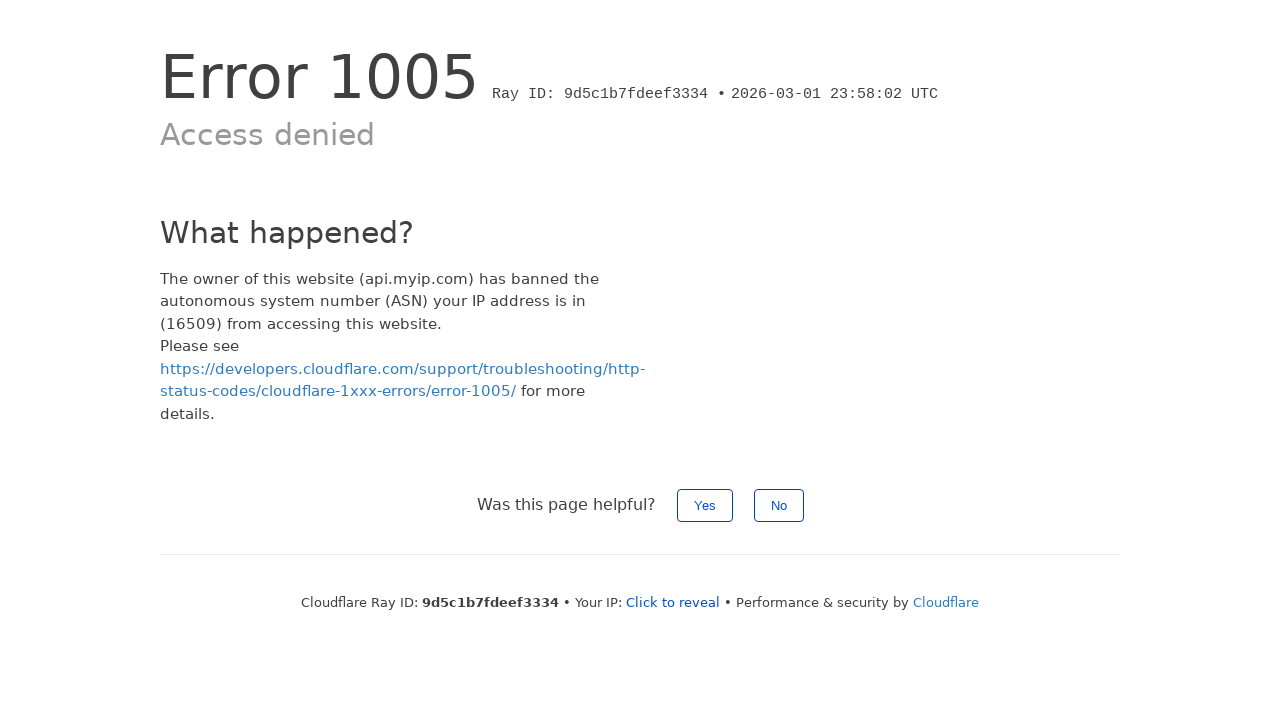